Tests drag and drop functionality on jQuery UI demo page by dragging an element and dropping it into a target area

Starting URL: https://jqueryui.com/droppable/

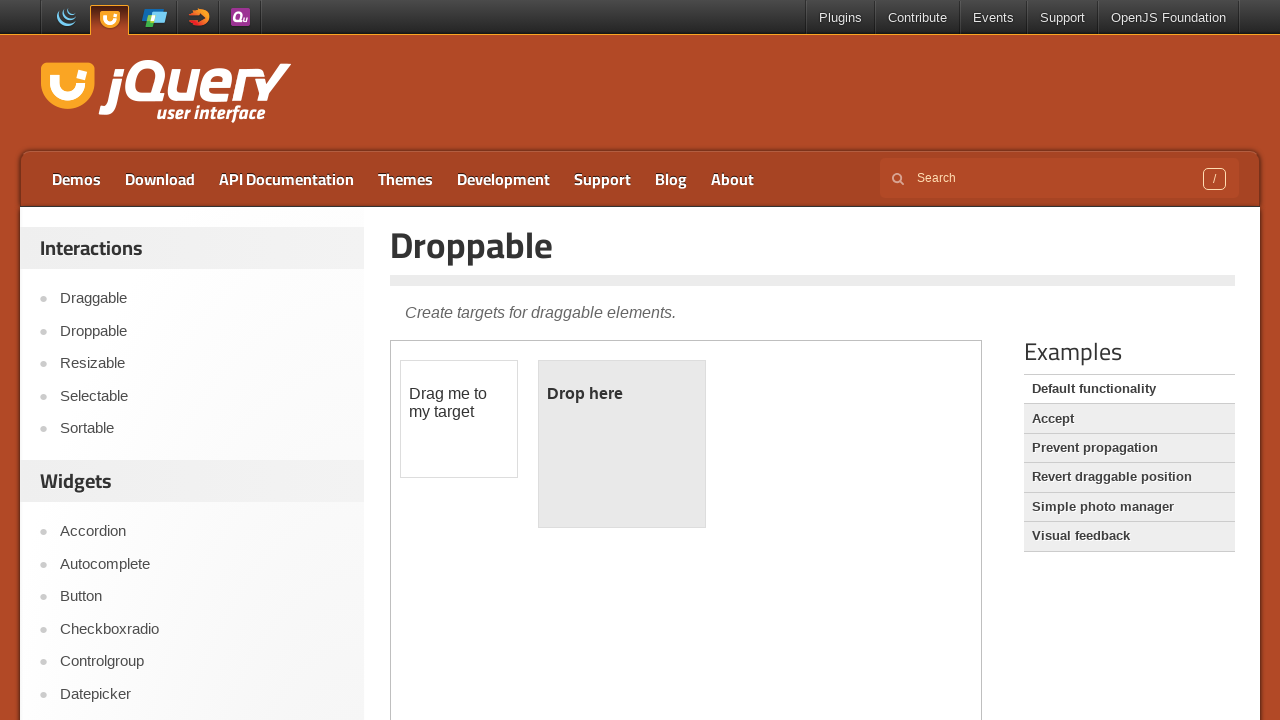

Located iframe containing drag and drop demo
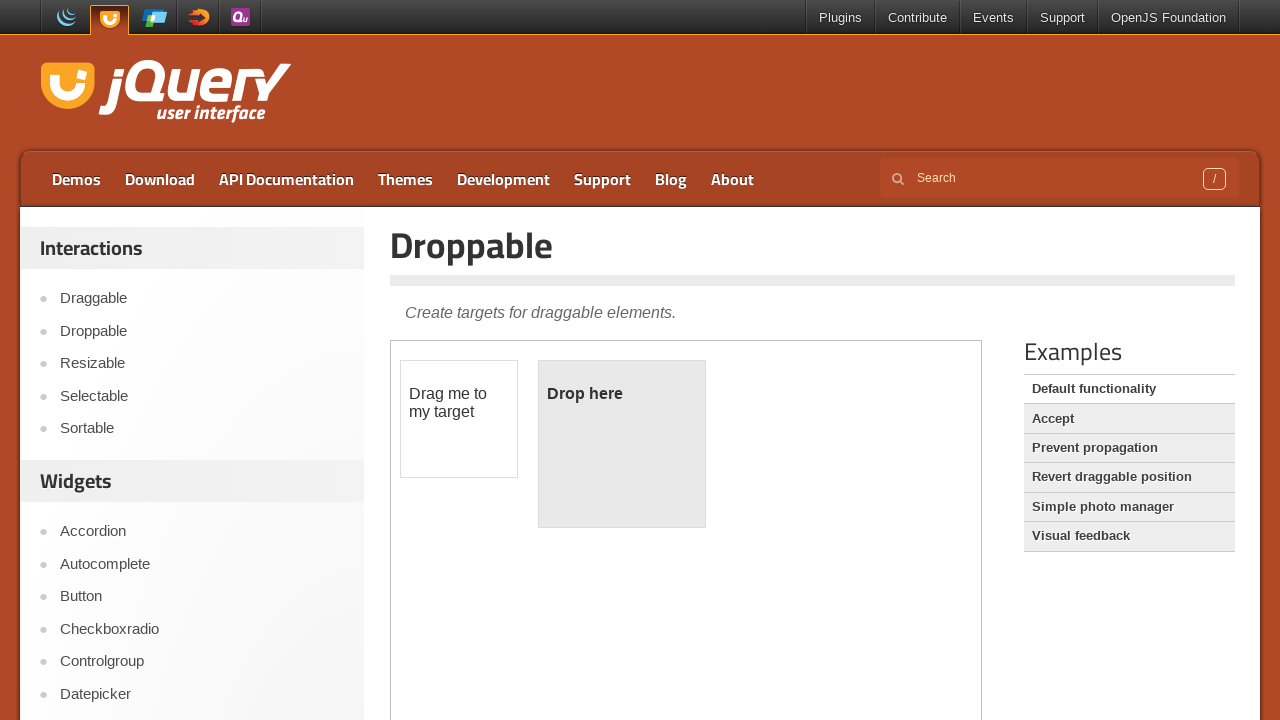

Located draggable element
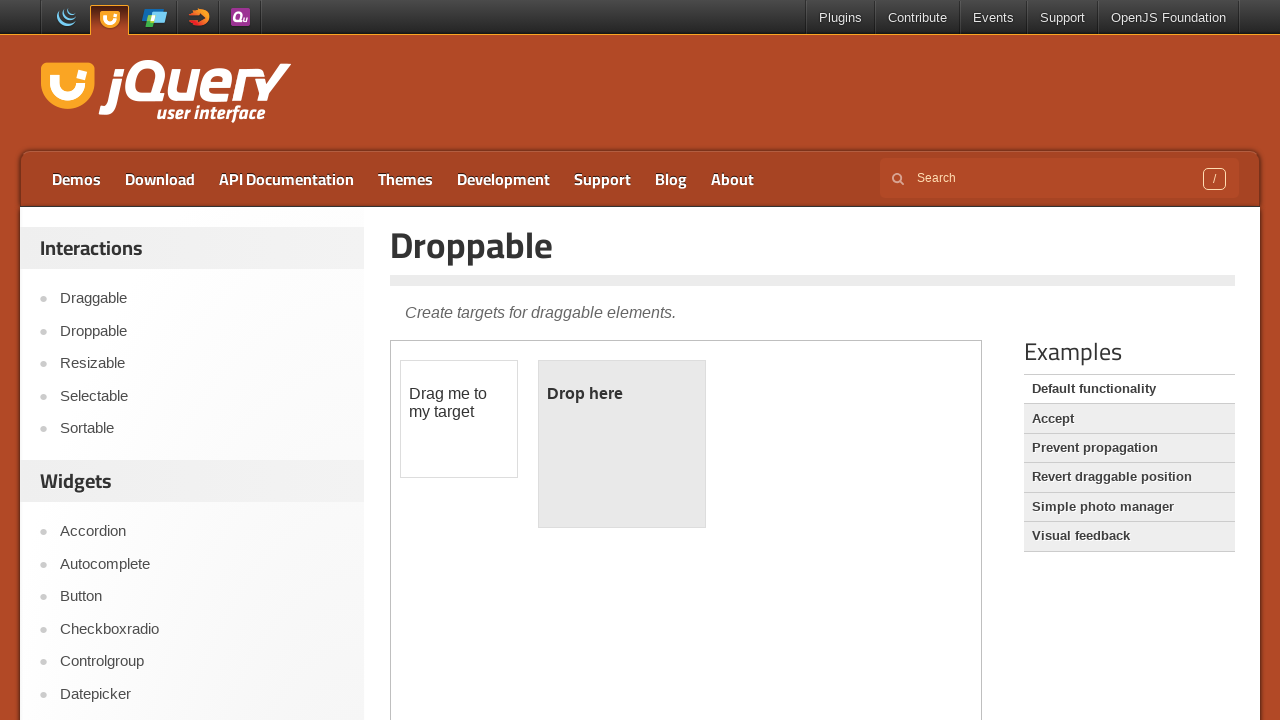

Located droppable target element
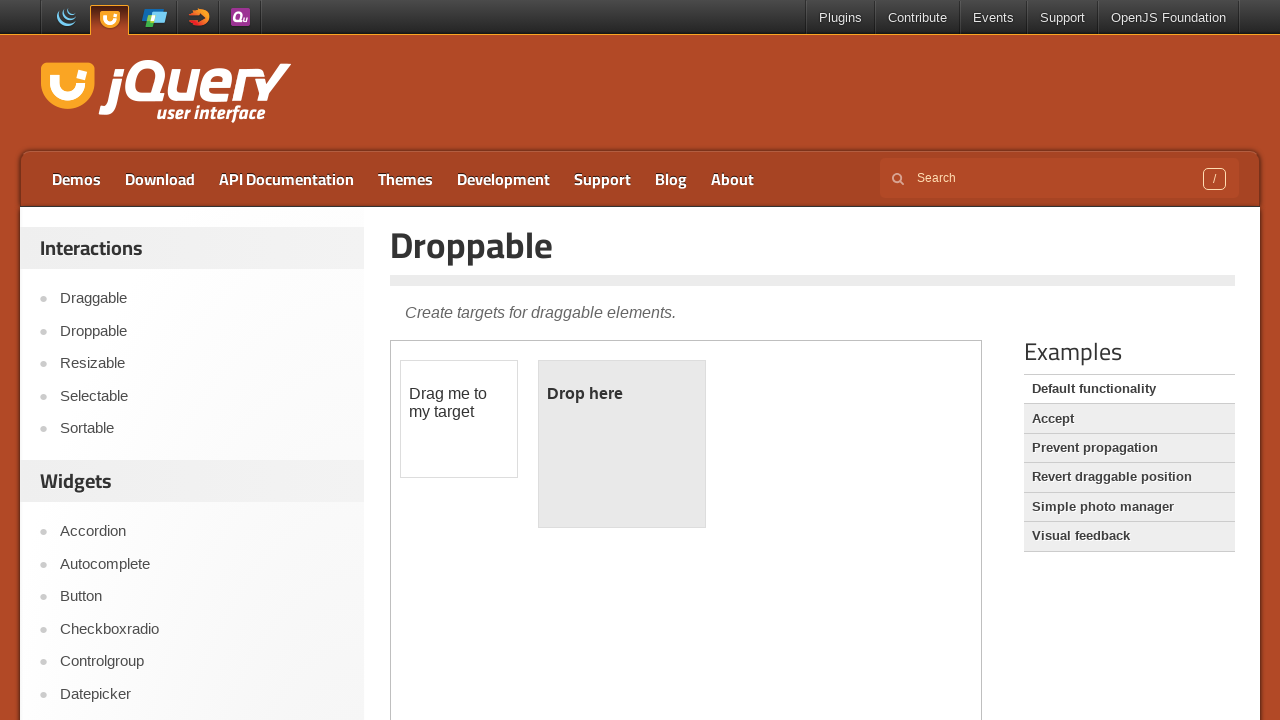

Dragged element to droppable target area at (622, 444)
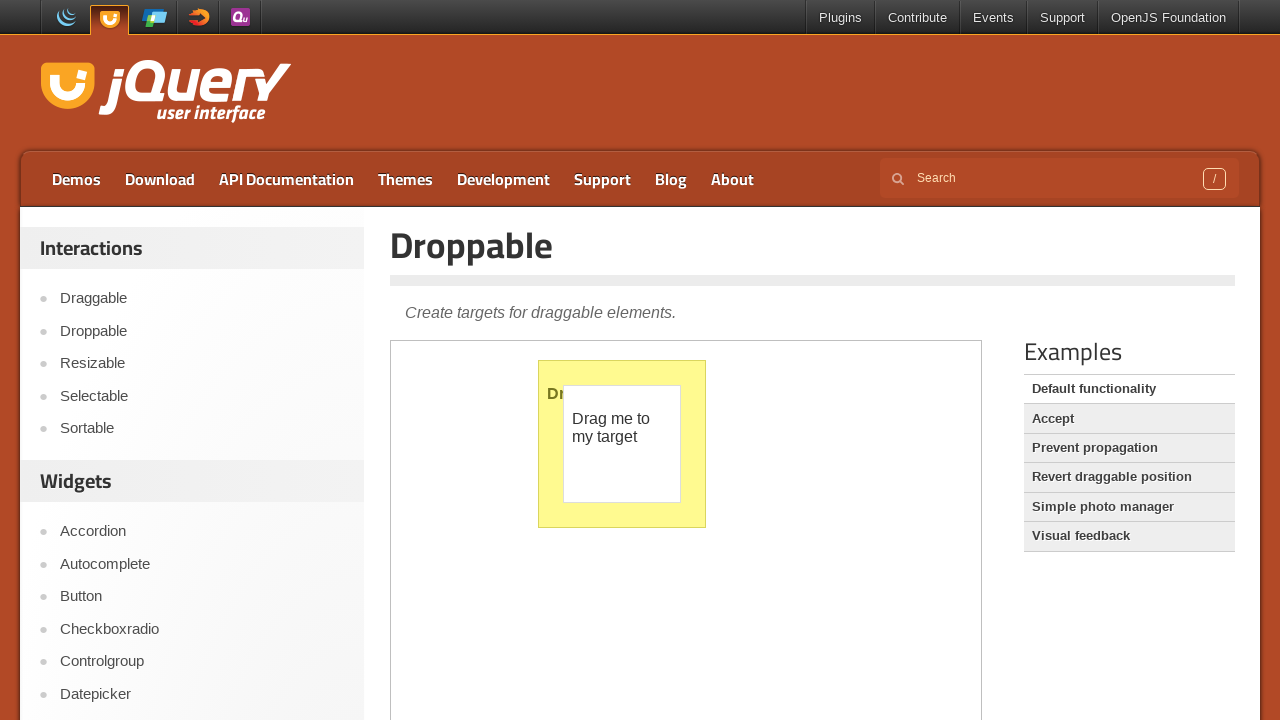

Waited 1 second for drop action to complete
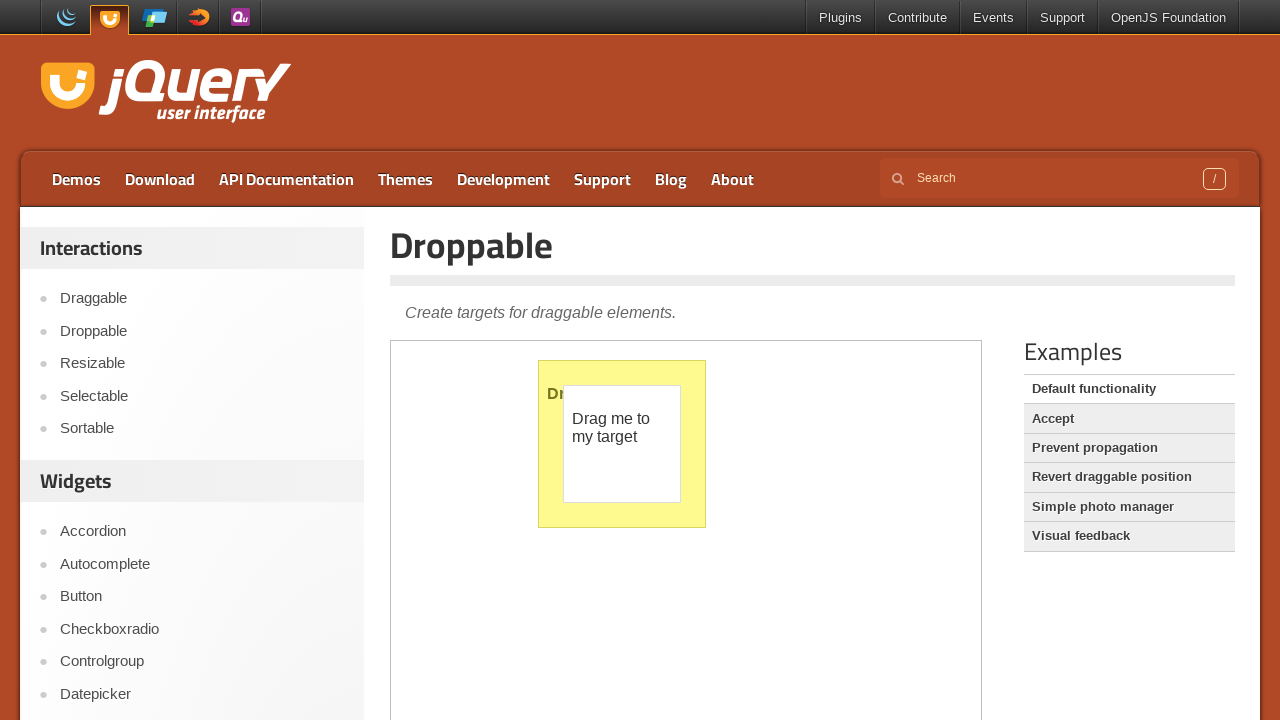

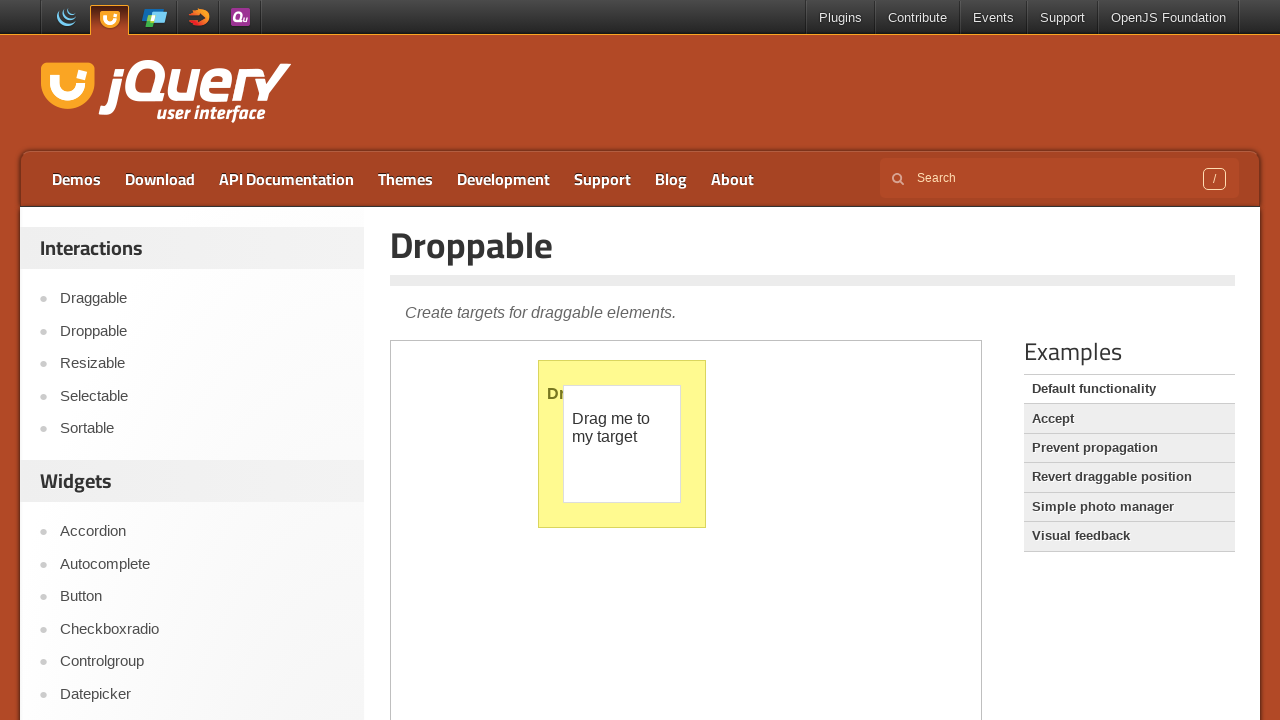